Tests radio button functionality by iterating through all radio buttons in a group and clicking each one sequentially

Starting URL: http://www.echoecho.com/htmlforms10.htm

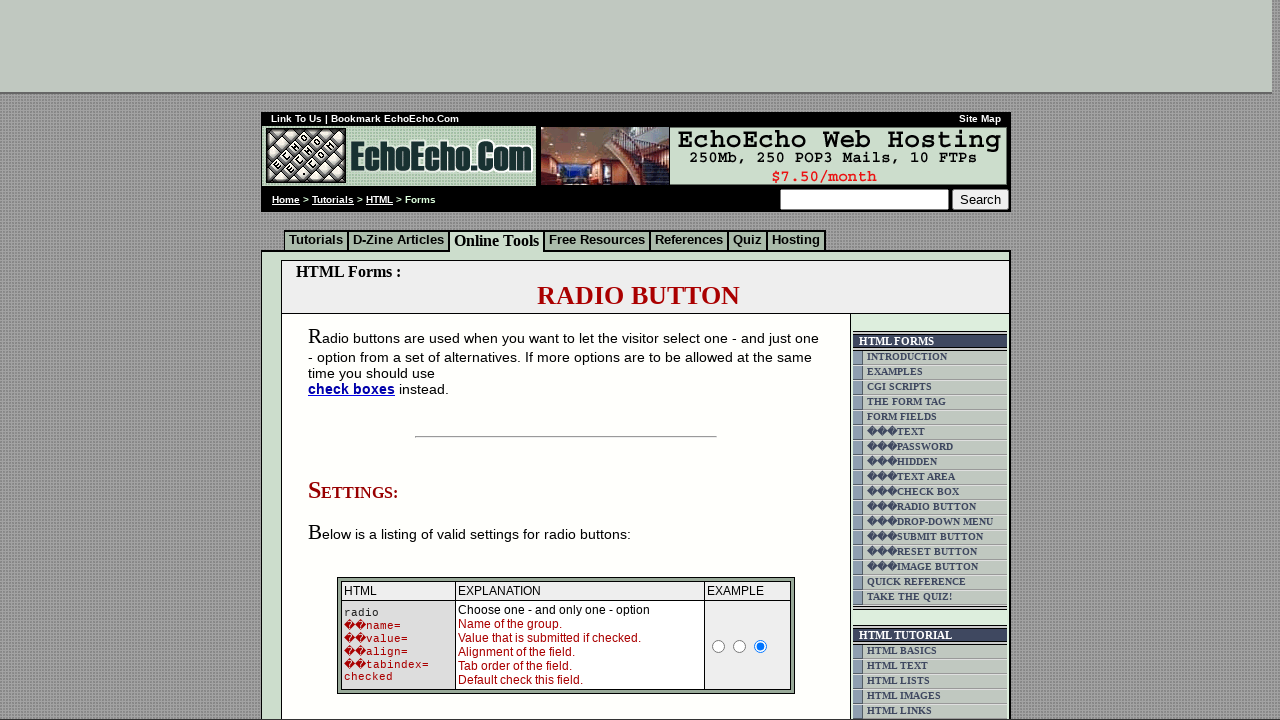

Waited for radio buttons in group1 to be present
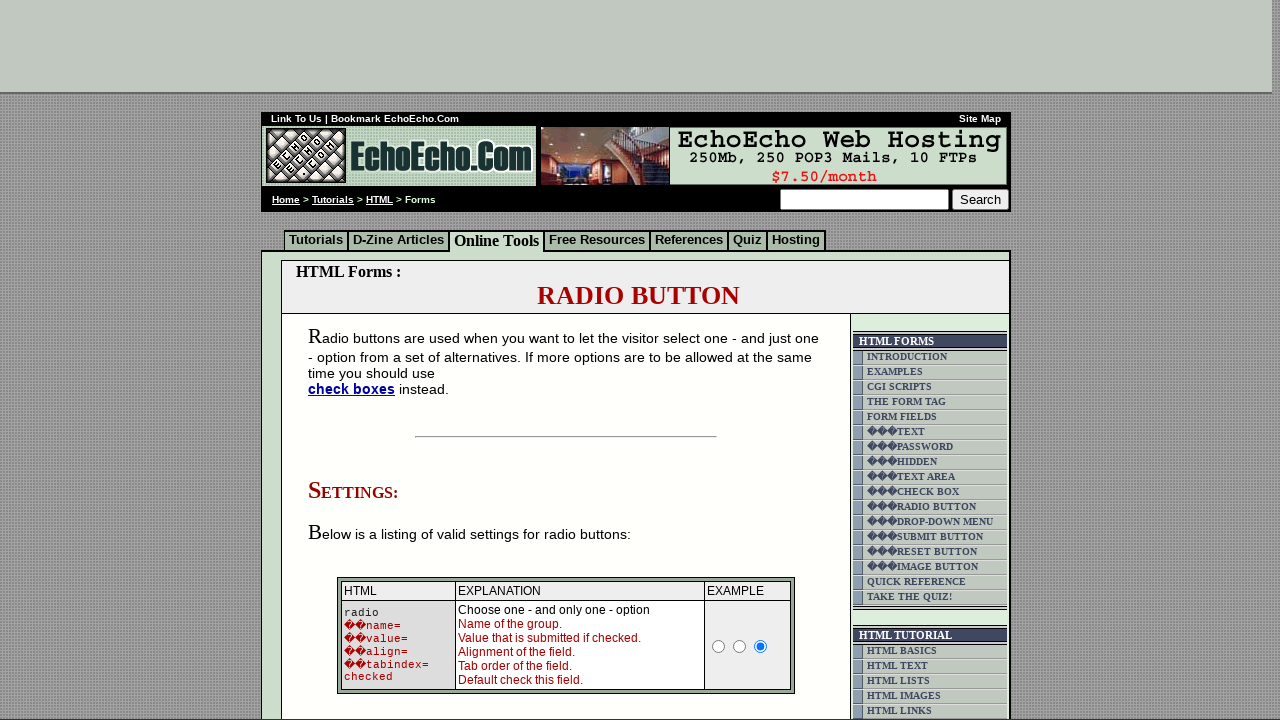

Located all radio buttons in group1
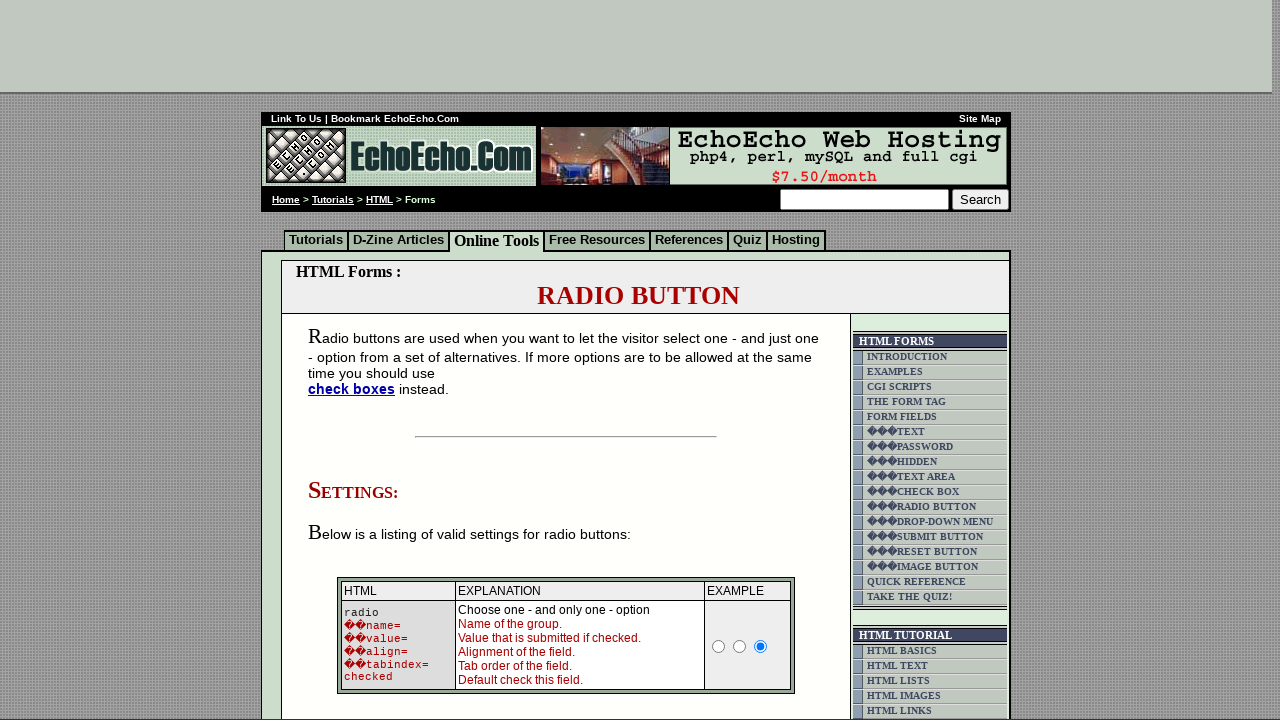

Retrieved count of radio buttons: 3
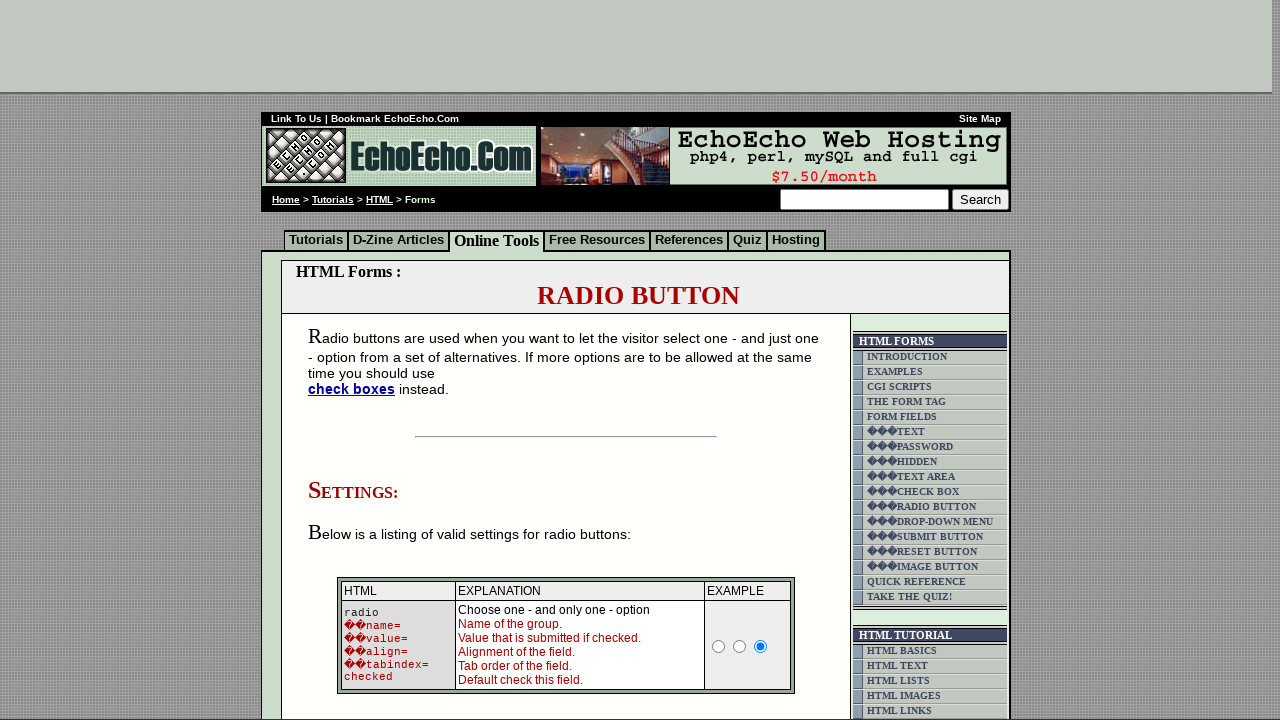

Clicked radio button 1 of 3 in group1 at (356, 360) on input[name='group1'] >> nth=0
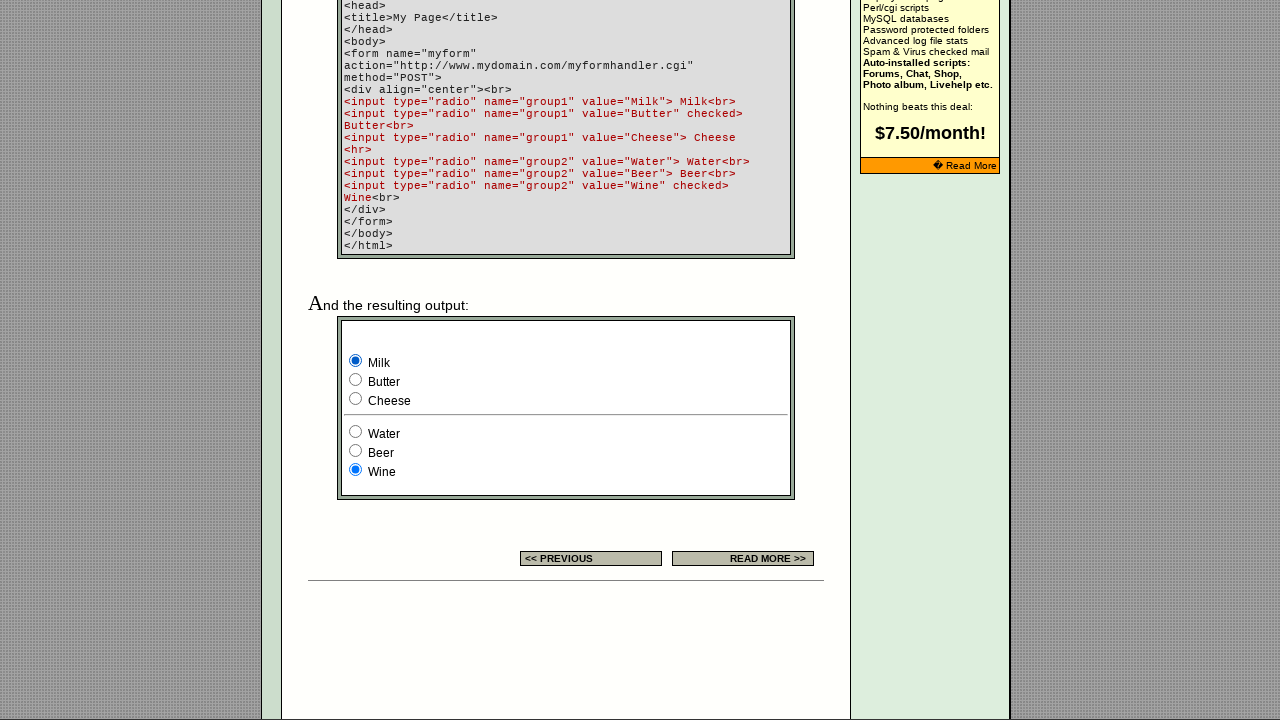

Clicked radio button 2 of 3 in group1 at (356, 380) on input[name='group1'] >> nth=1
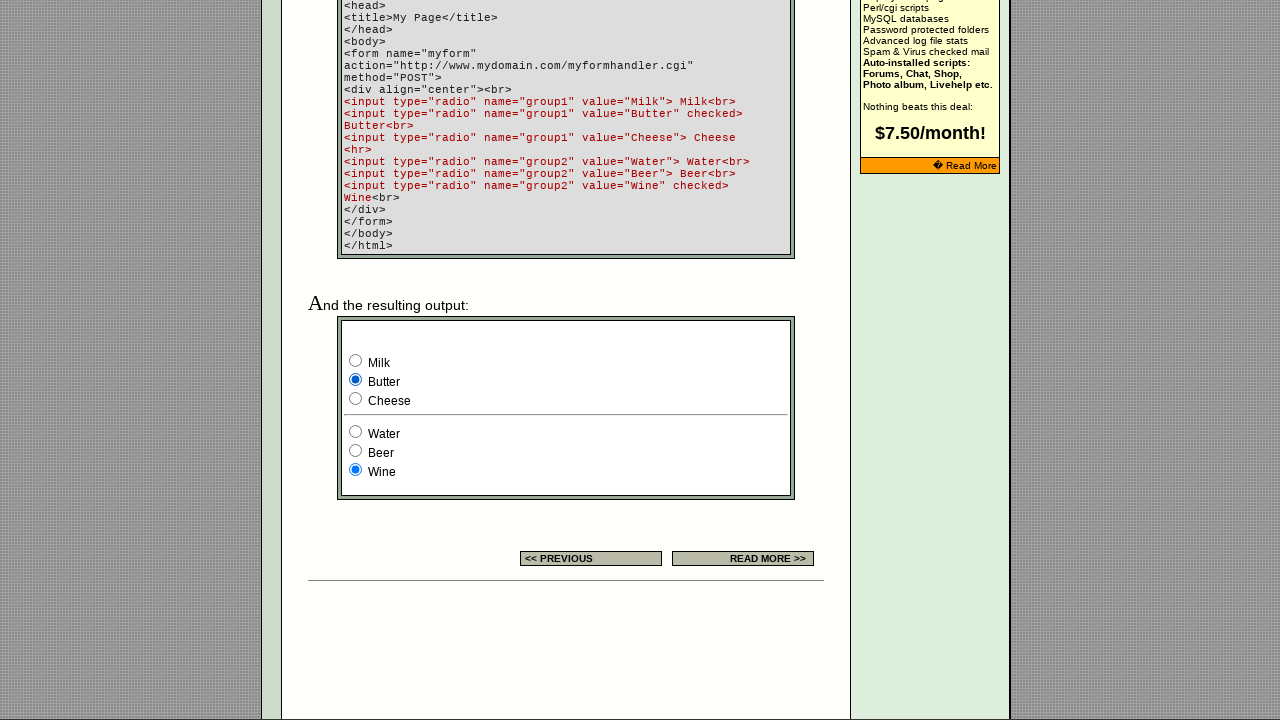

Clicked radio button 3 of 3 in group1 at (356, 398) on input[name='group1'] >> nth=2
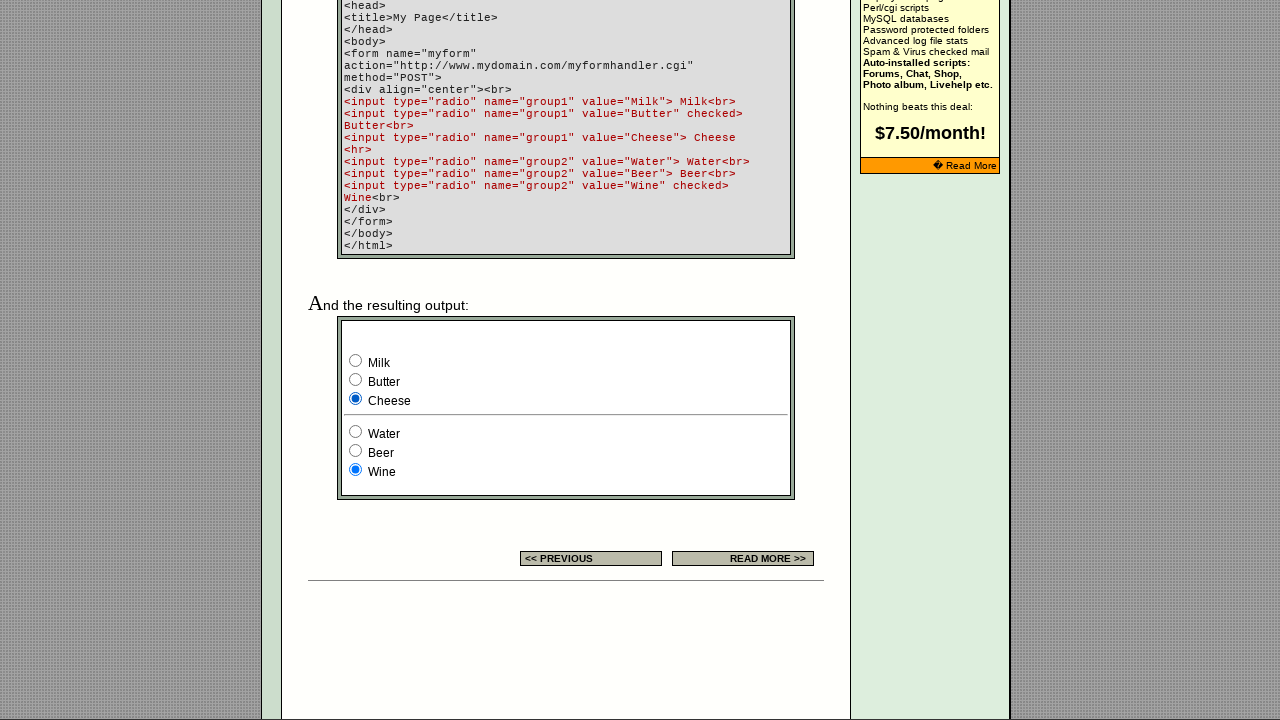

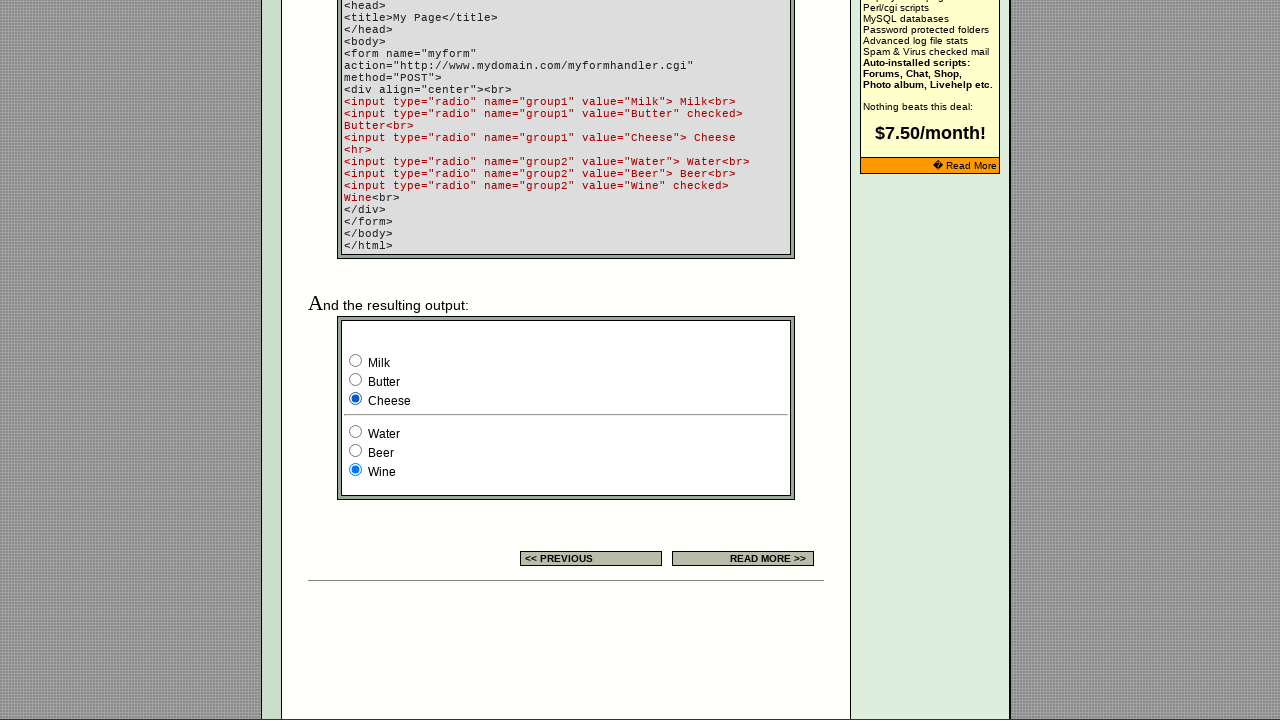